Tests mega menu functionality by hovering over navigation items and checking if mega menu content appears

Starting URL: https://t0uds3-a2.myshopify.com/

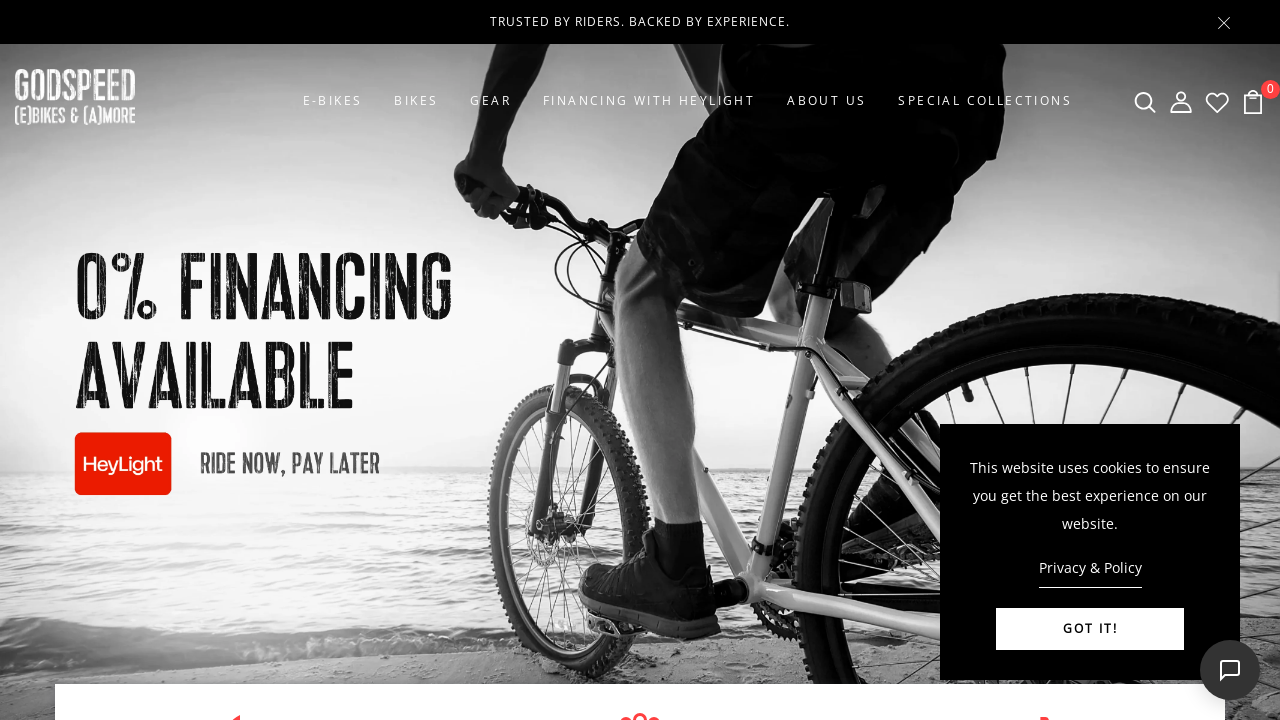

Waited for page to load (networkidle)
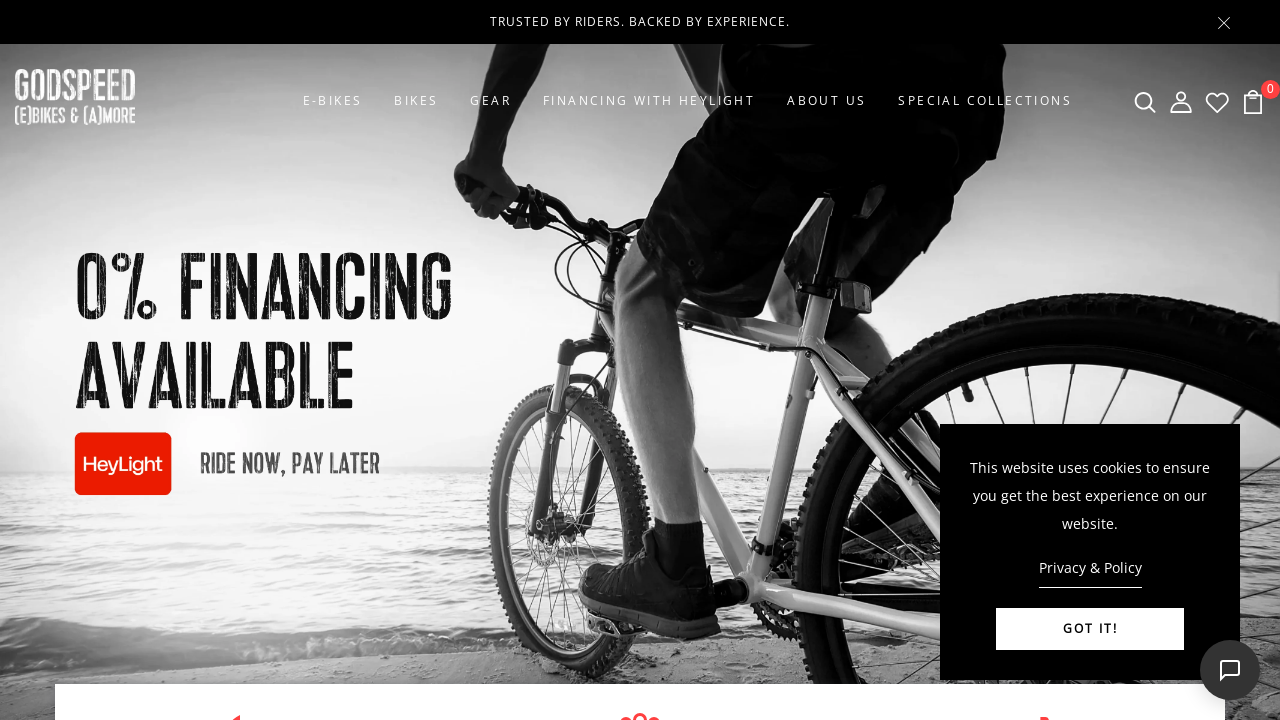

Located navigation element
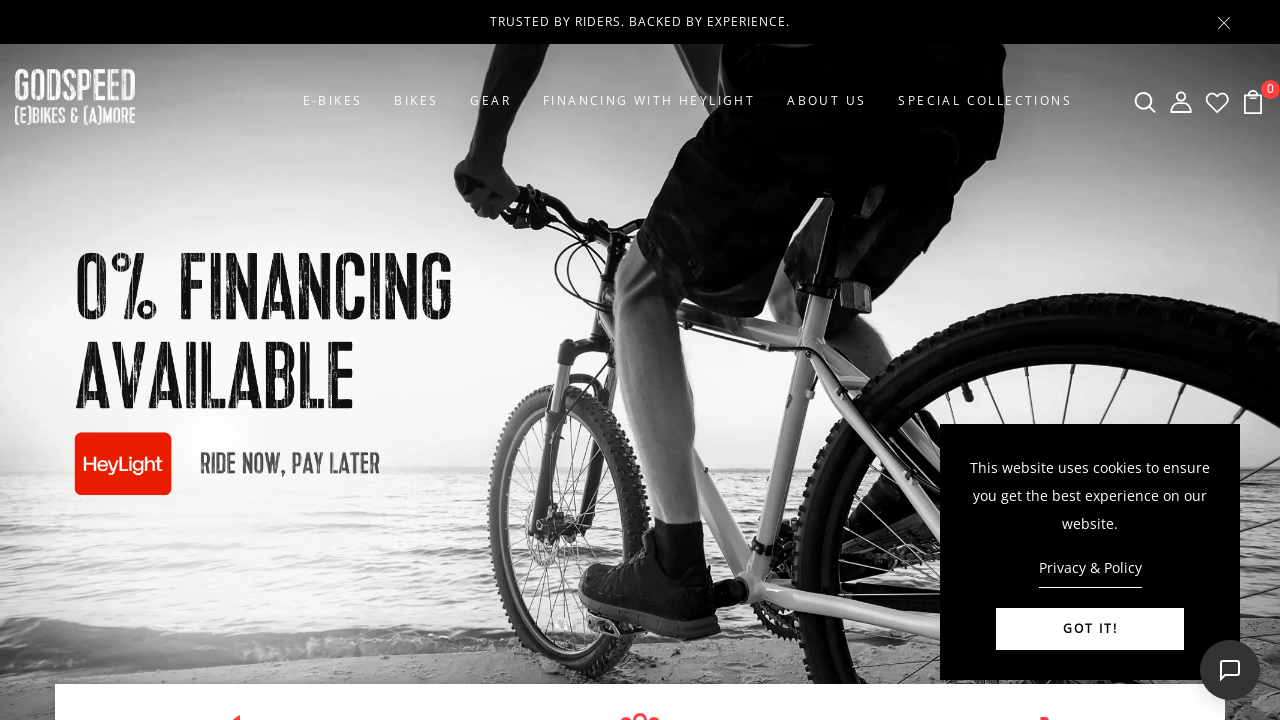

Navigation element is visible
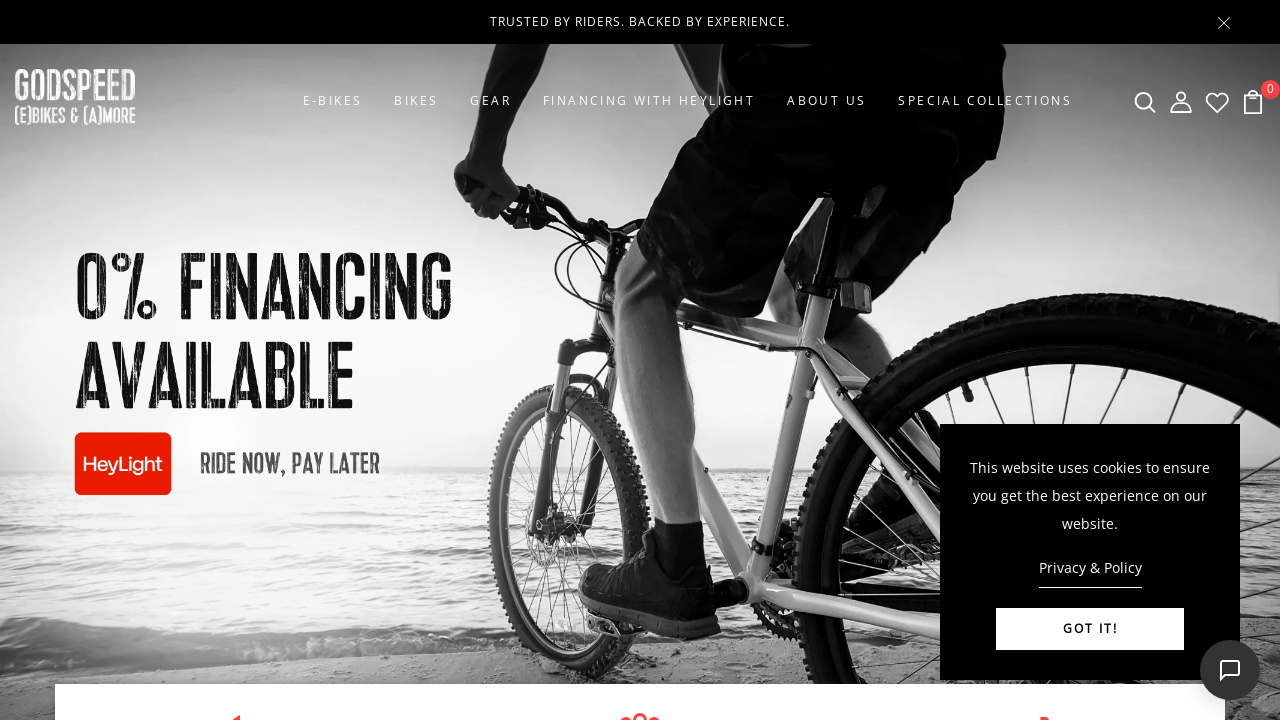

Located all menu items in navigation
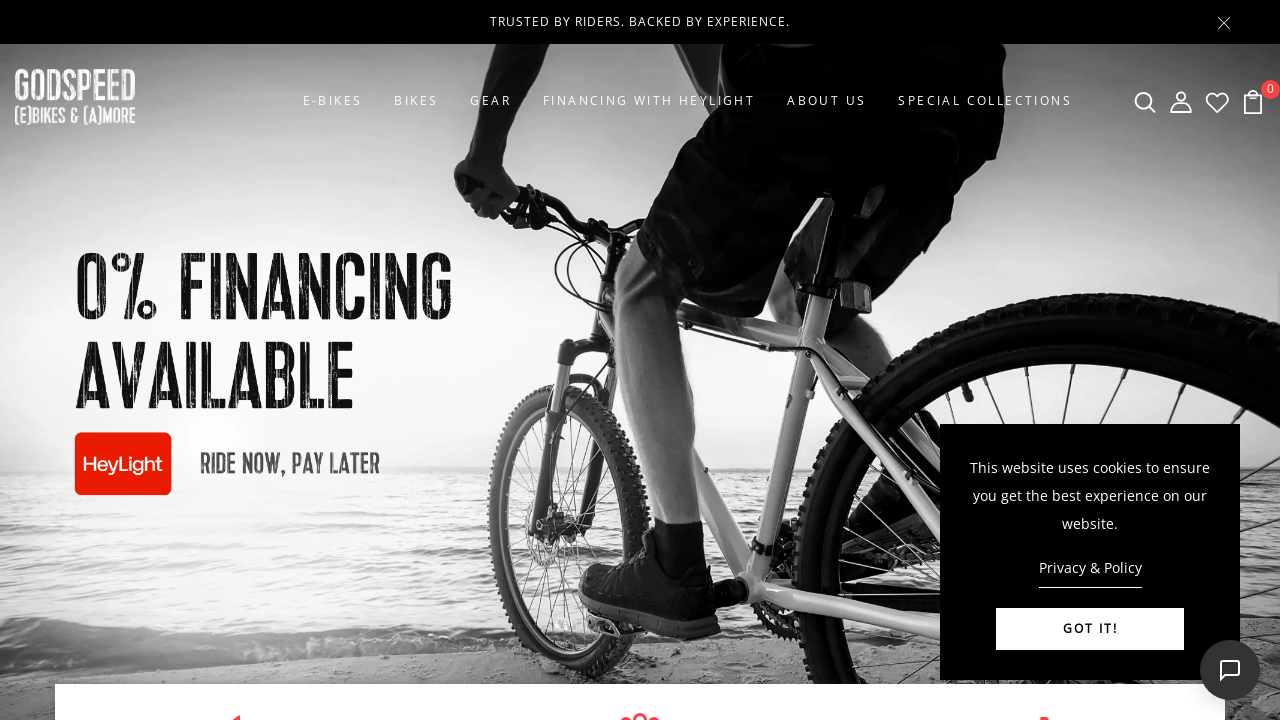

Located first menu item
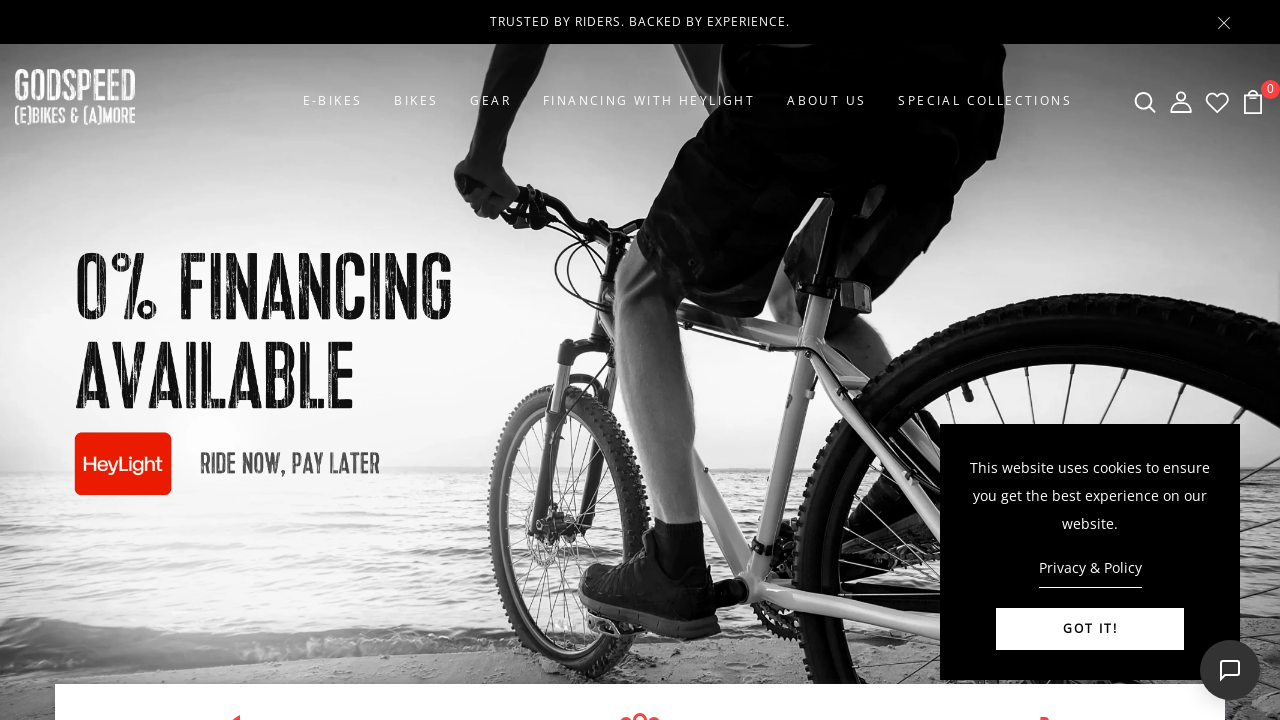

Hovered over first menu item at (332, 101) on nav, .header__nav-menu >> nth=0 >> a >> nth=0
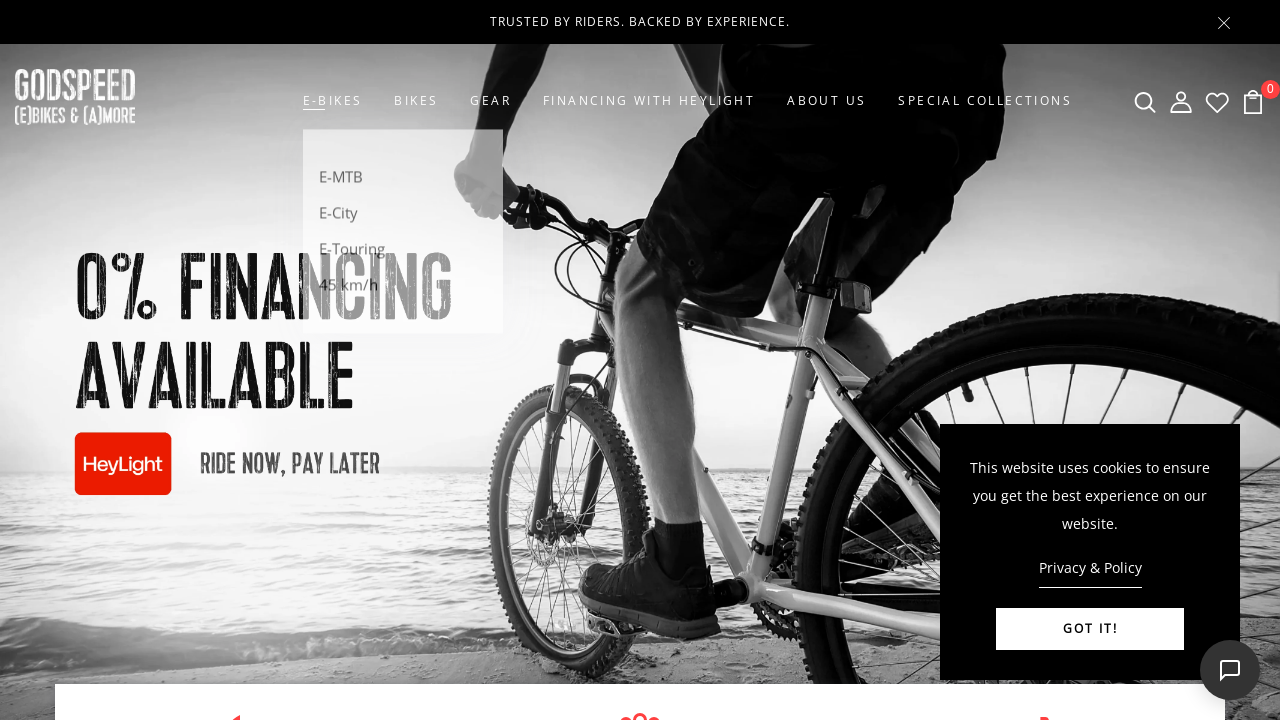

Waited 500ms for mega menu to appear
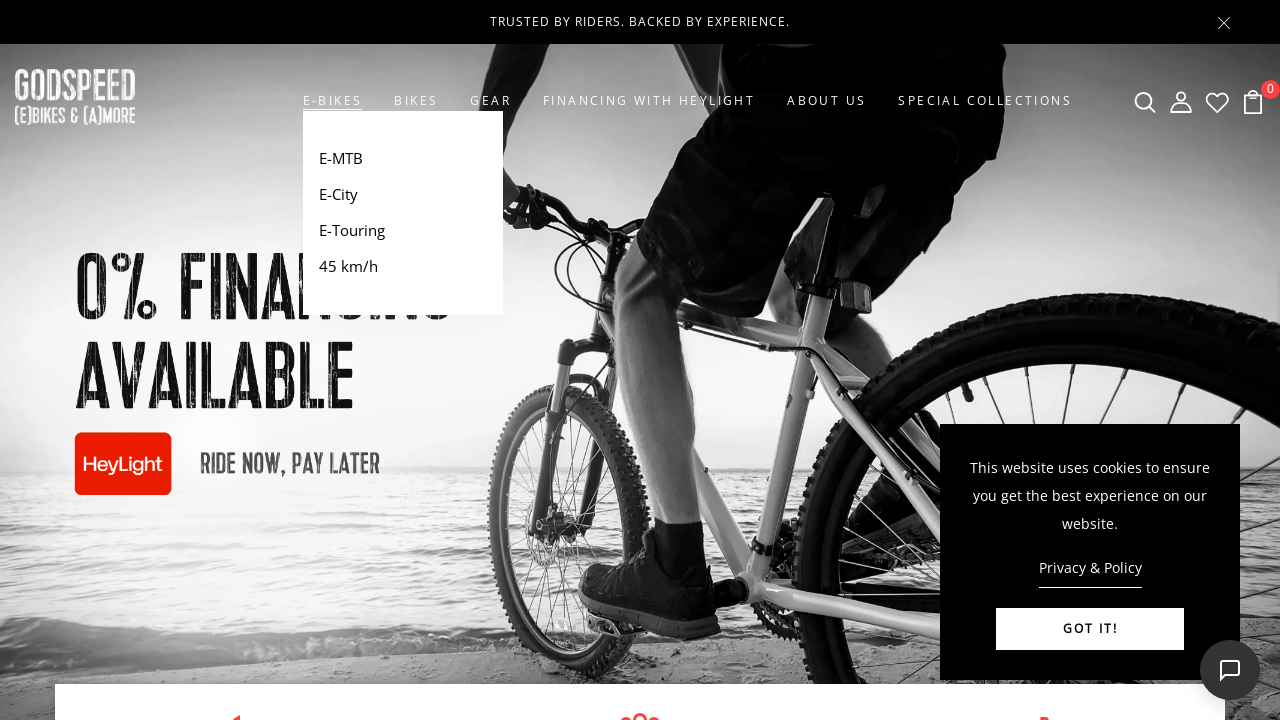

Checked if mega menu content is visible
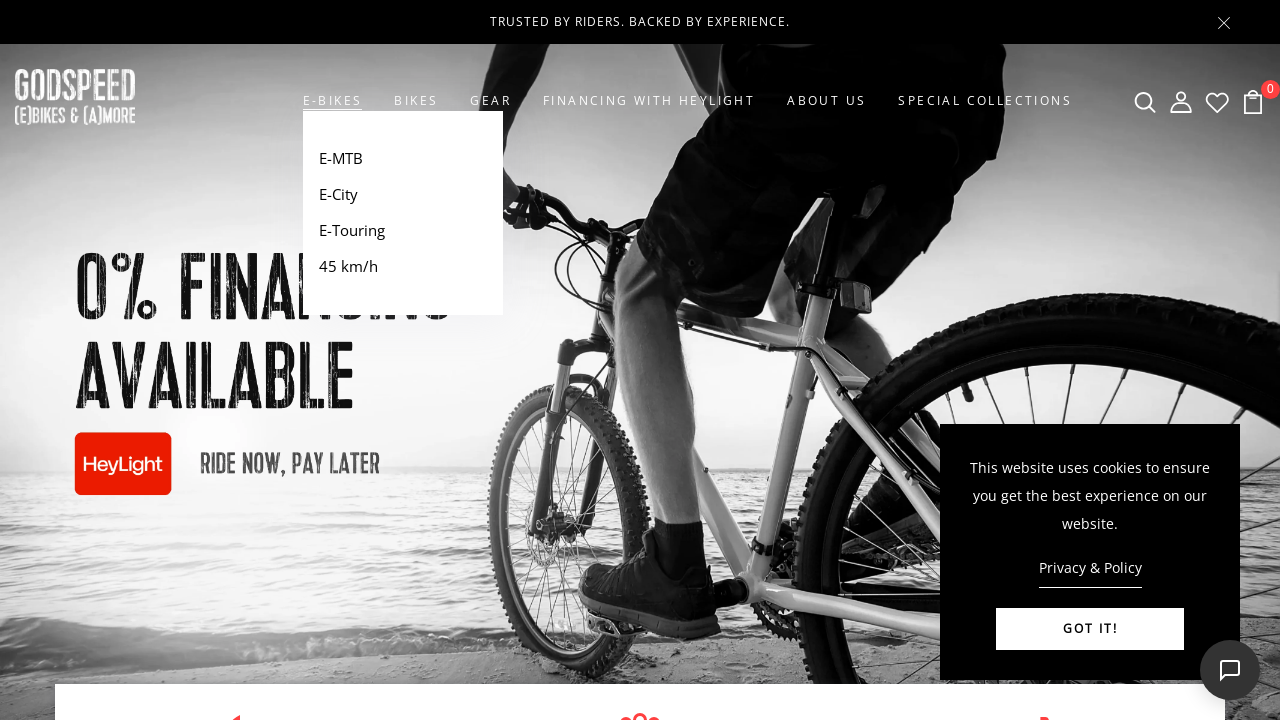

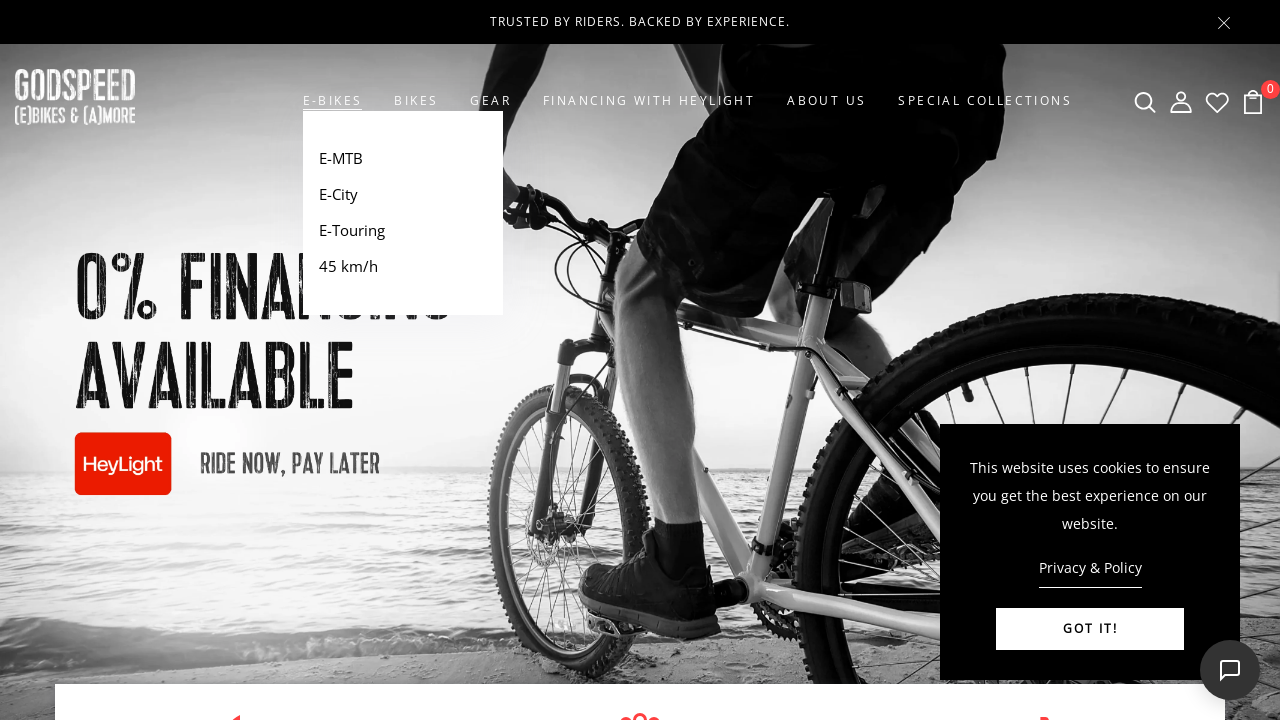